Tests JavaScript alert functionality by clicking a button to trigger an alert and then accepting it

Starting URL: https://the-internet.herokuapp.com/javascript_alerts

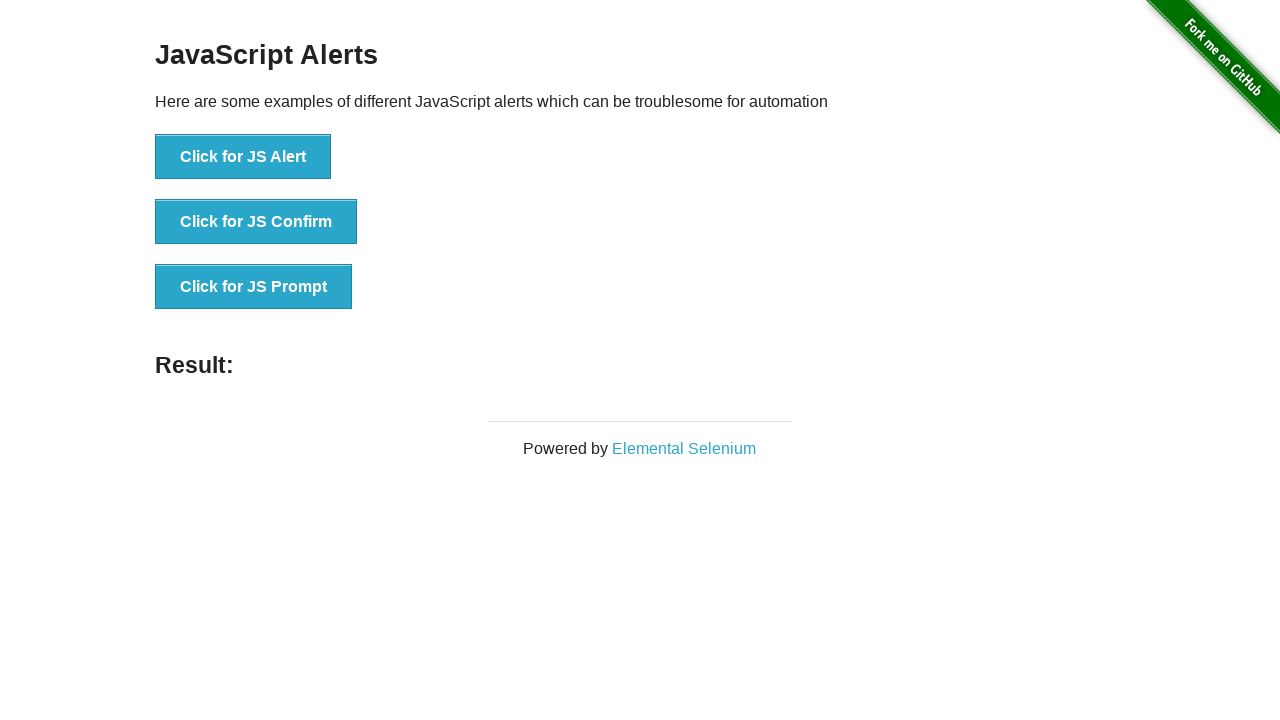

Clicked button to trigger JavaScript alert at (243, 157) on text='Click for JS Alert'
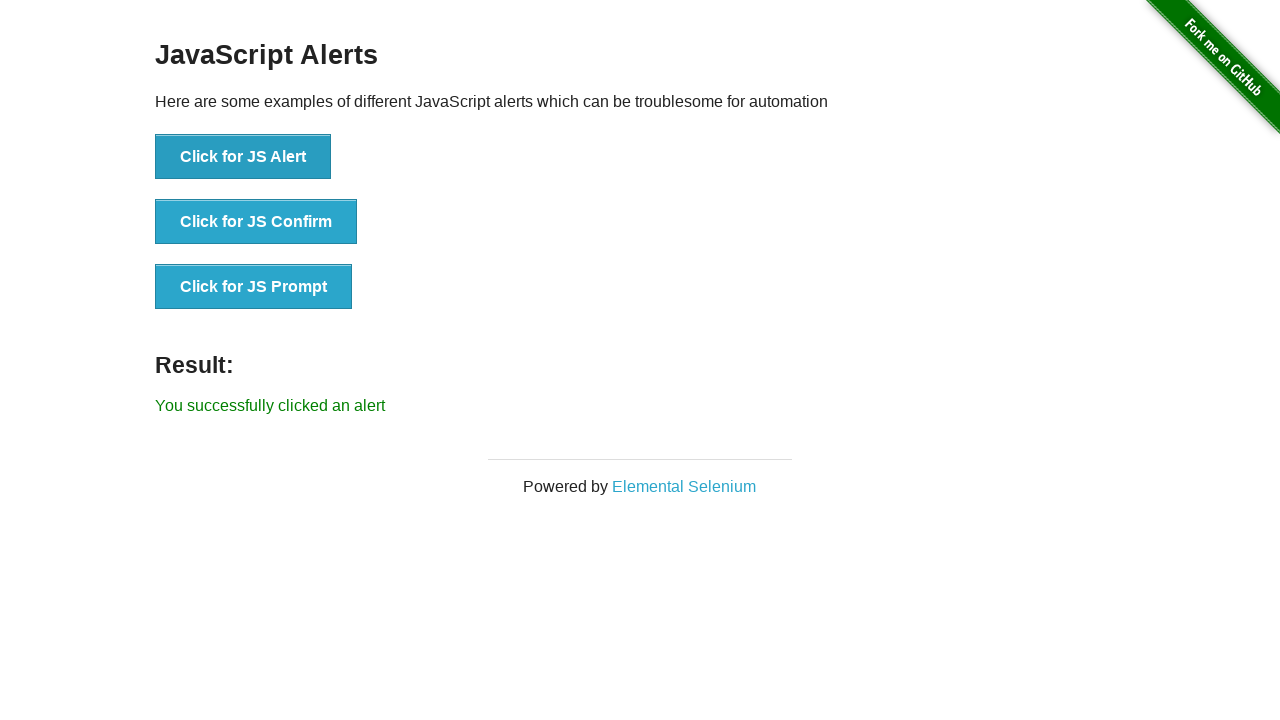

Set up dialog handler to accept the alert
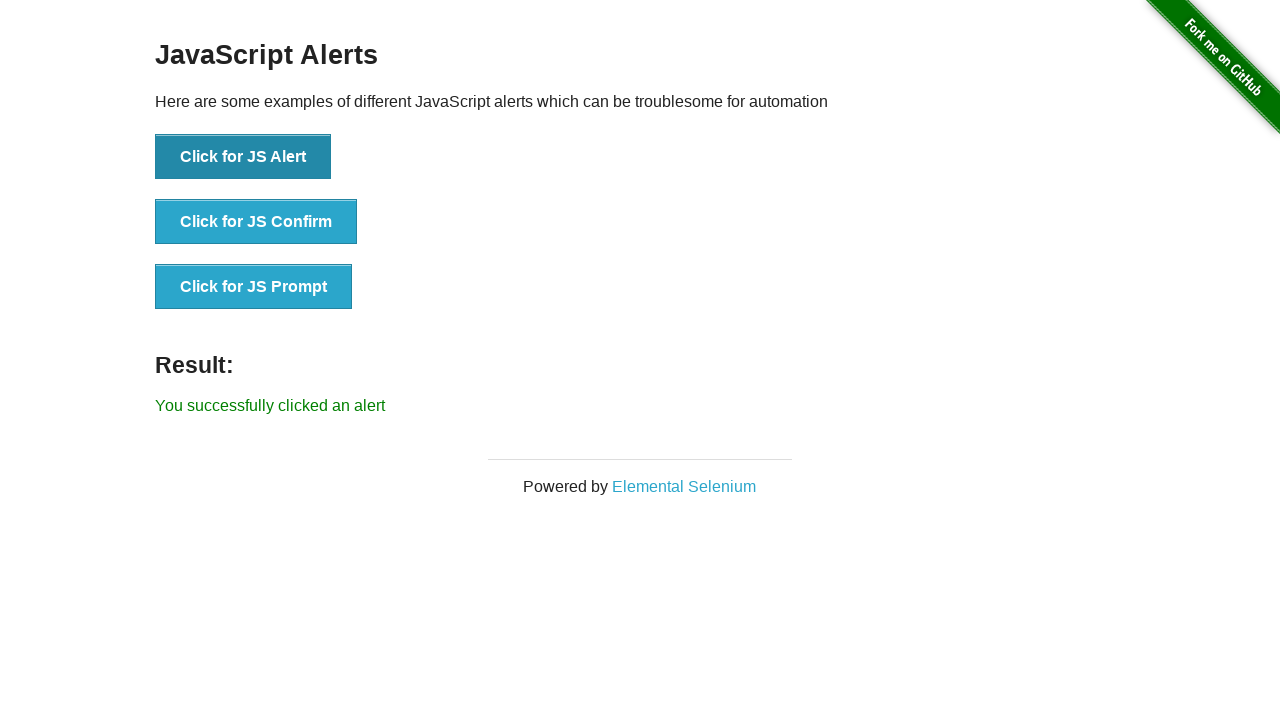

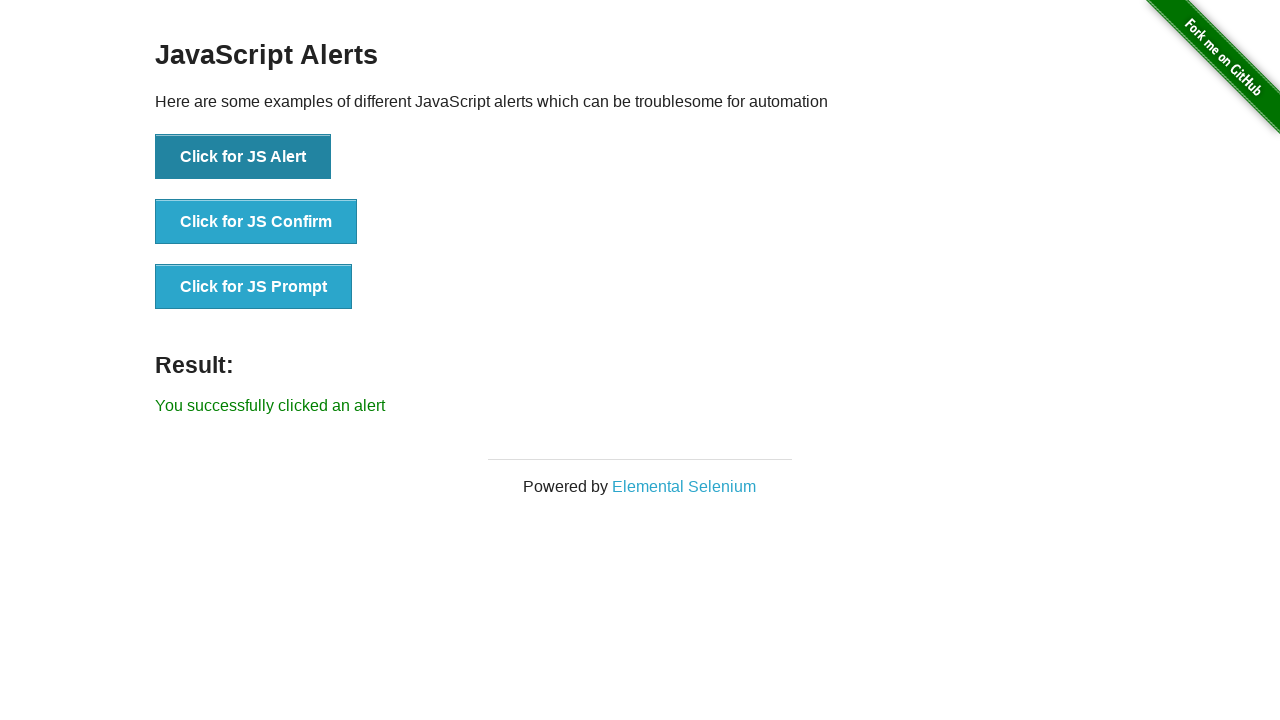